Tests the dynamic controls page by clicking on the checkbox element to verify checkbox interaction functionality

Starting URL: https://the-internet.herokuapp.com/dynamic_controls

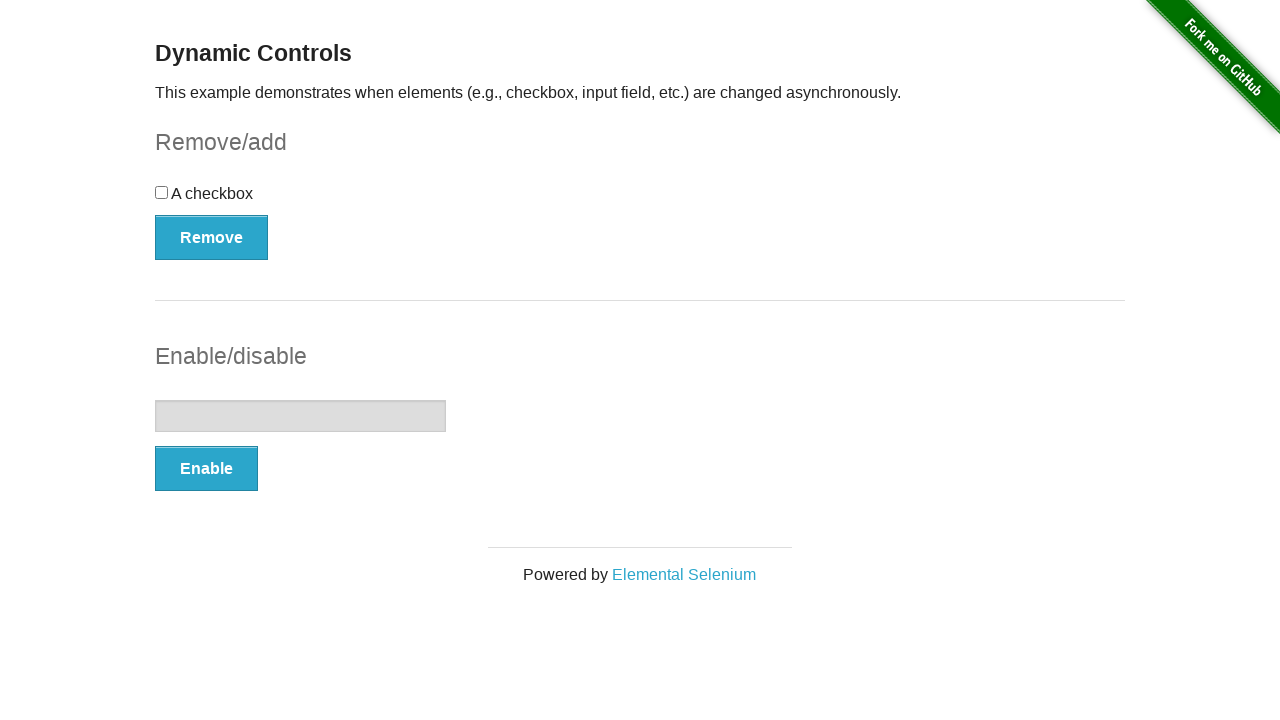

Navigated to dynamic controls page
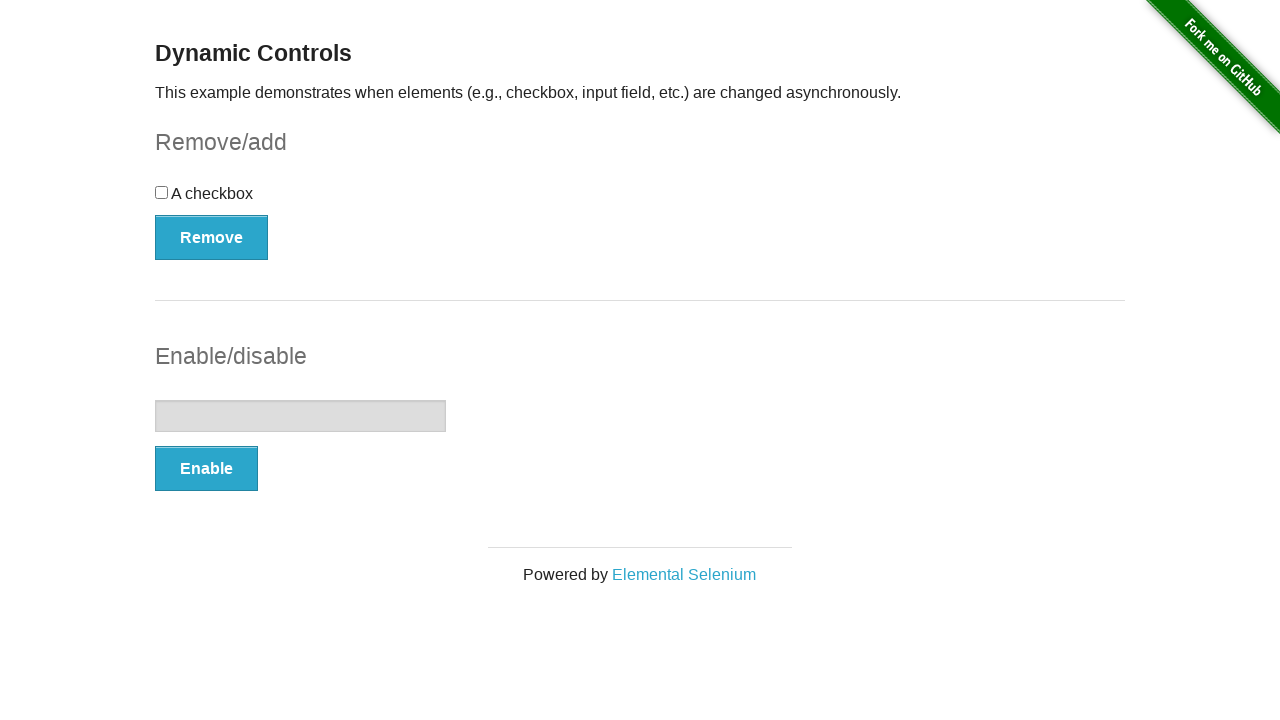

Clicked the checkbox element to verify checkbox interaction functionality at (162, 192) on #checkbox input[type='checkbox']
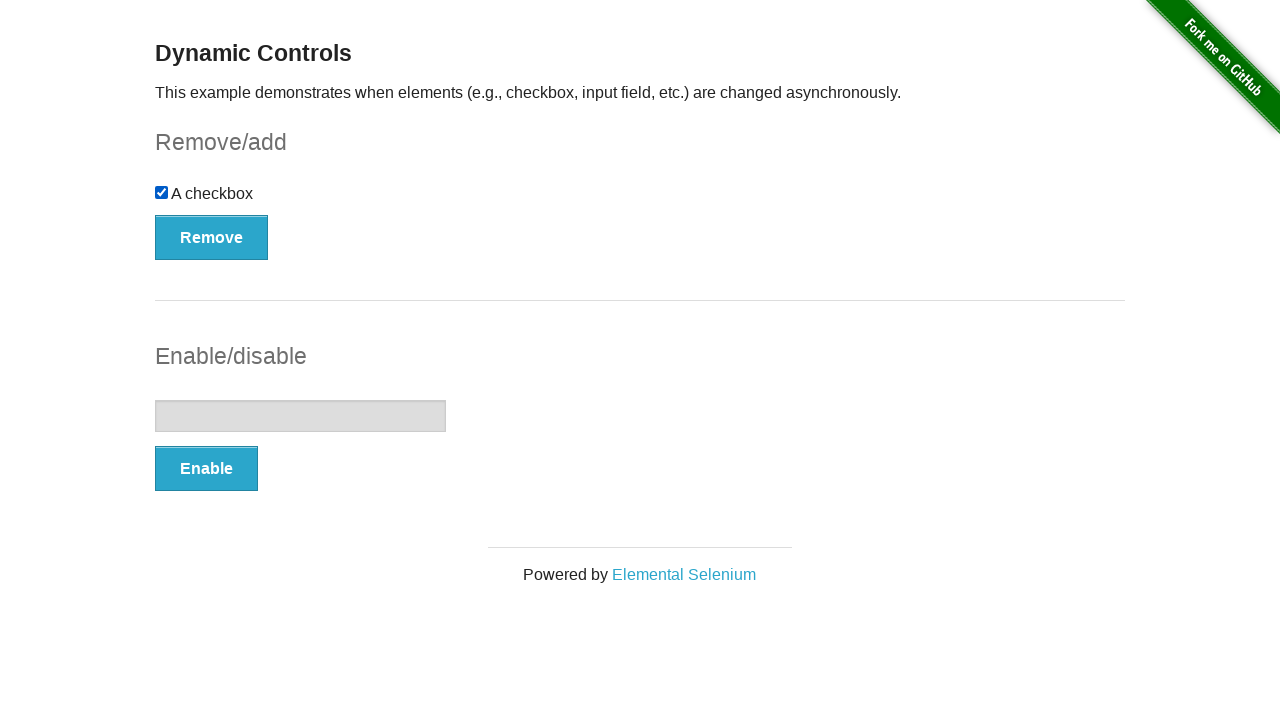

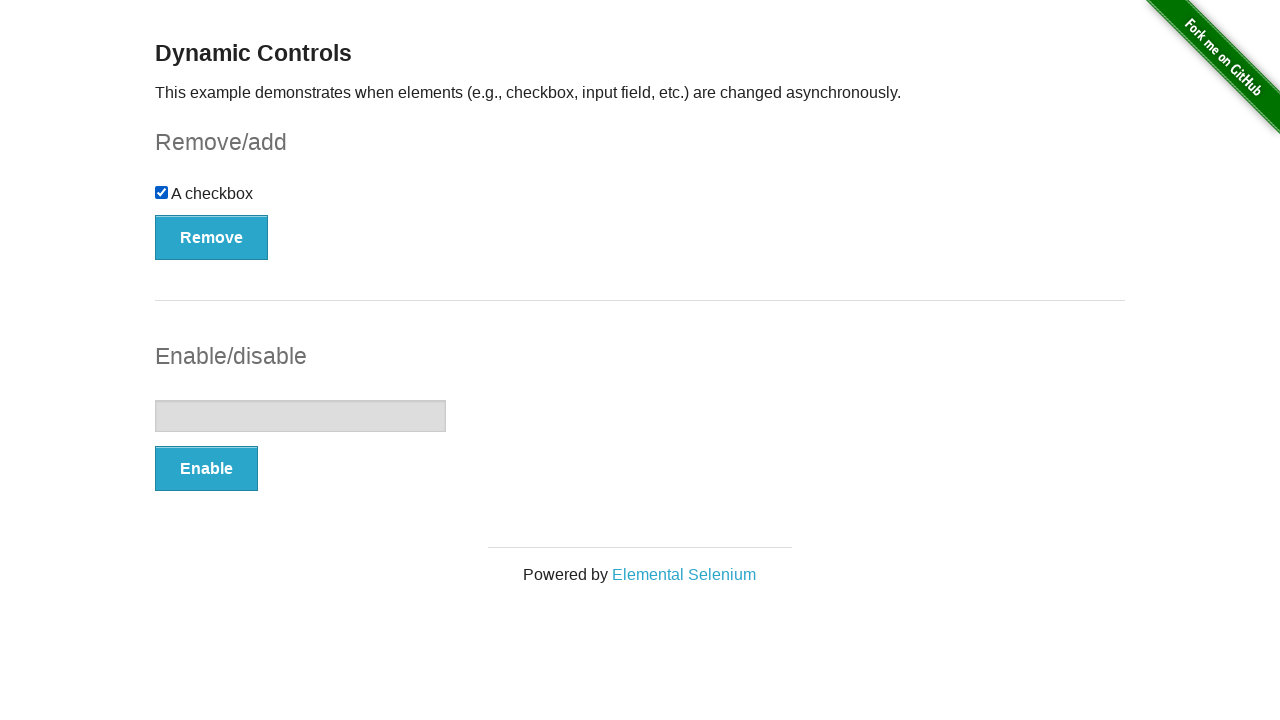